Tests drag and drop functionality within an iframe on the jQuery UI demo page by dragging an element and dropping it onto a target area

Starting URL: https://jqueryui.com/droppable/

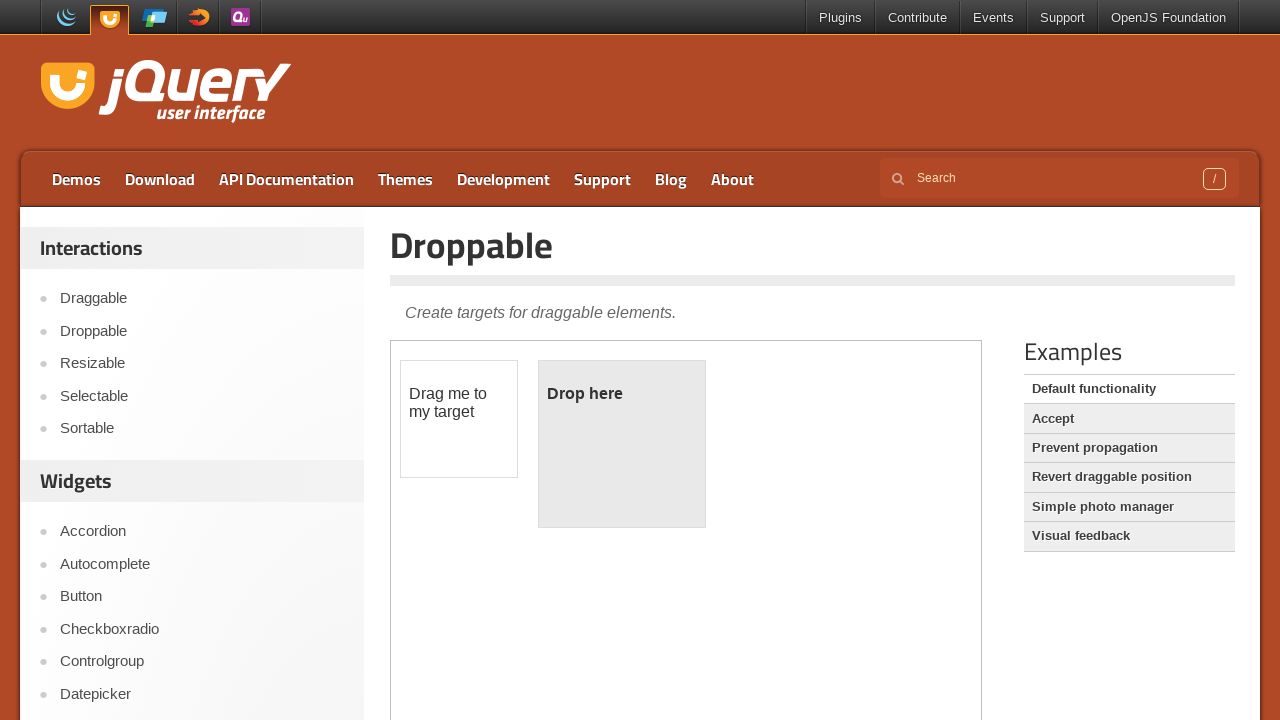

Navigated to jQuery UI droppable demo page
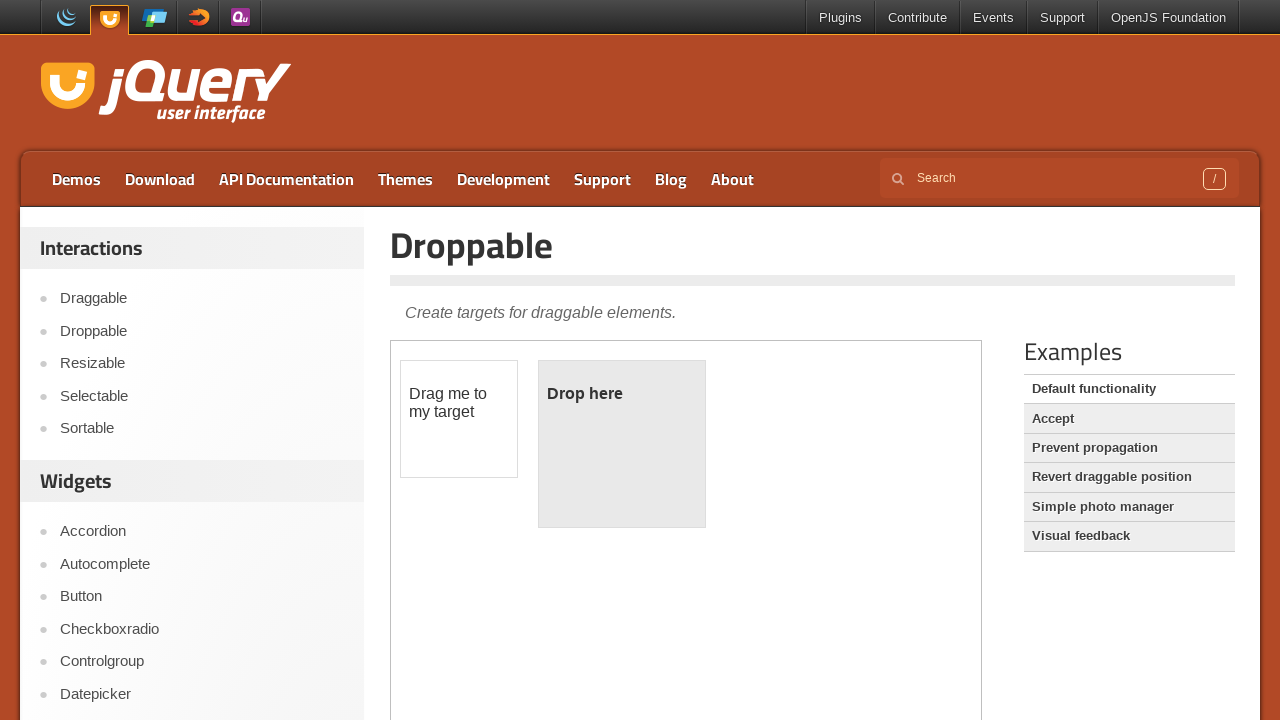

Located the demo iframe containing drag-drop elements
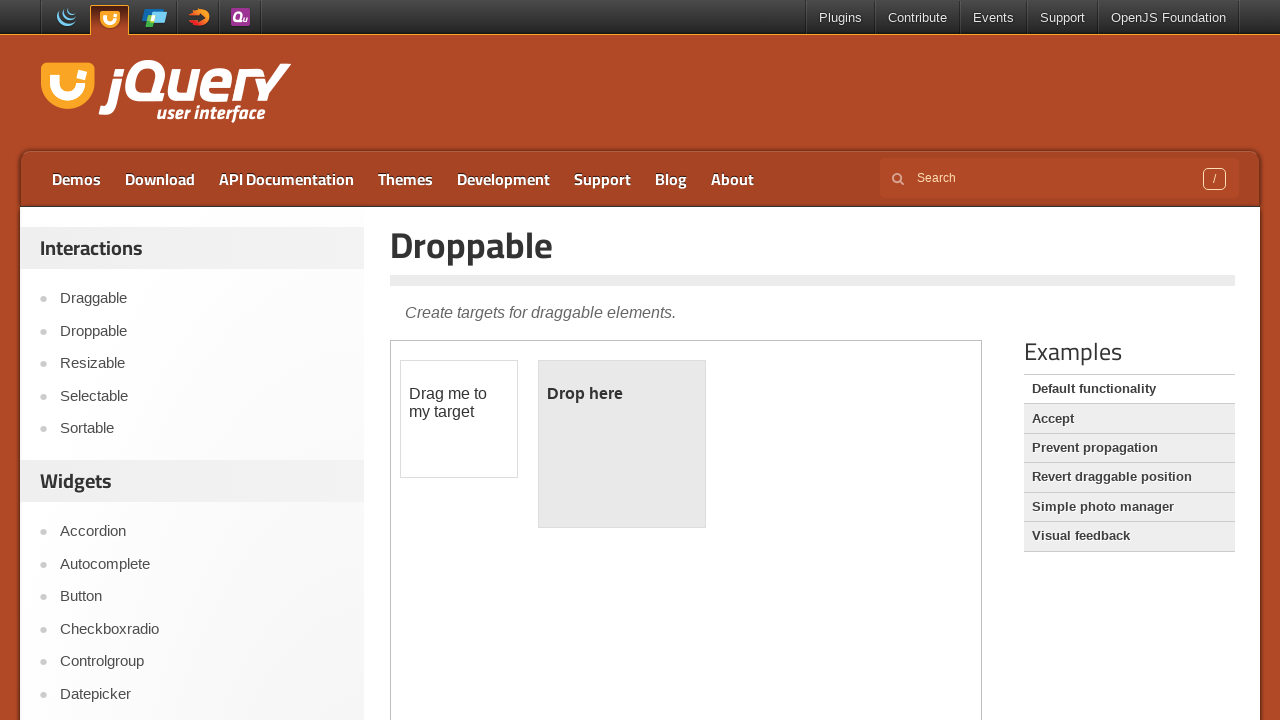

Located the draggable element within the iframe
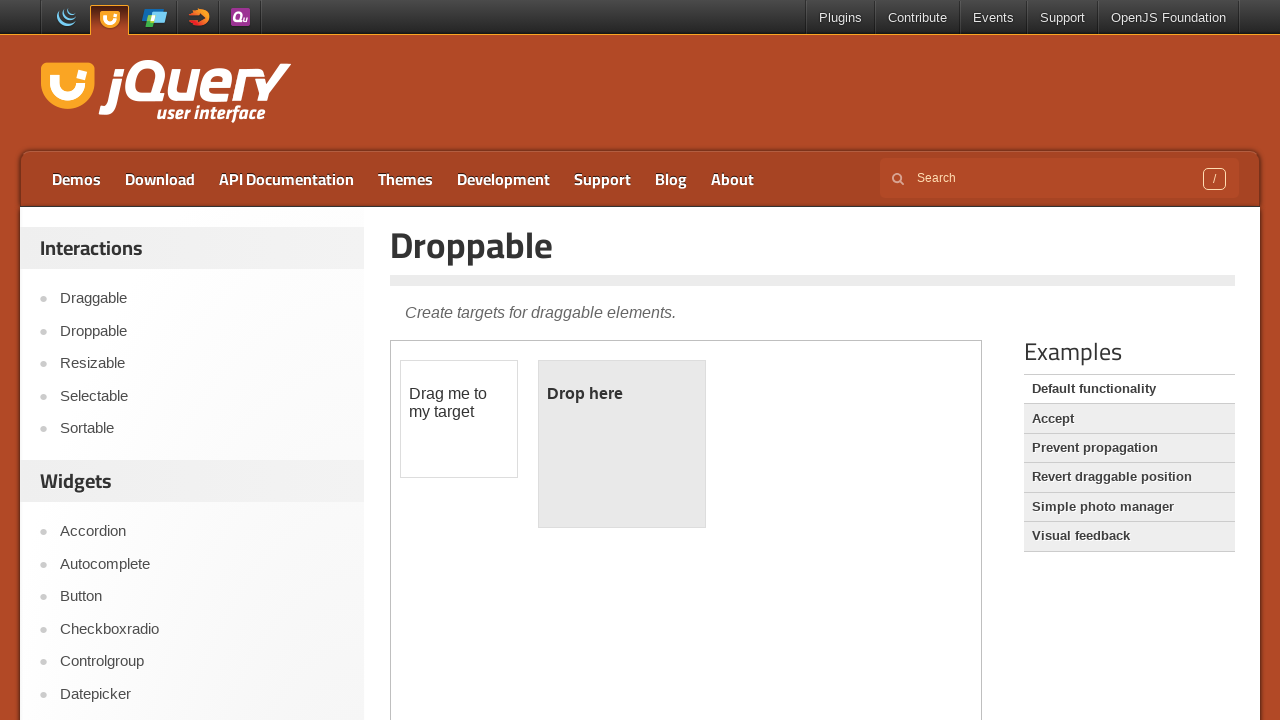

Located the droppable target area within the iframe
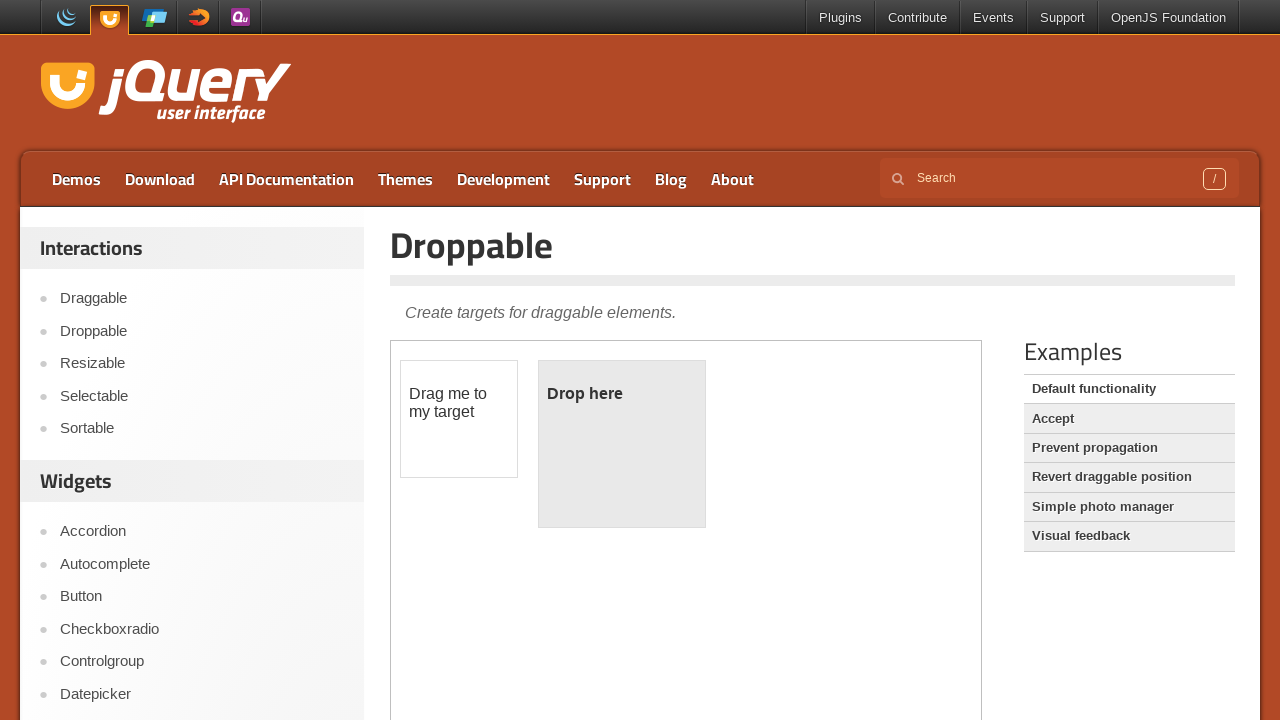

Dragged the draggable element and dropped it onto the droppable target at (622, 444)
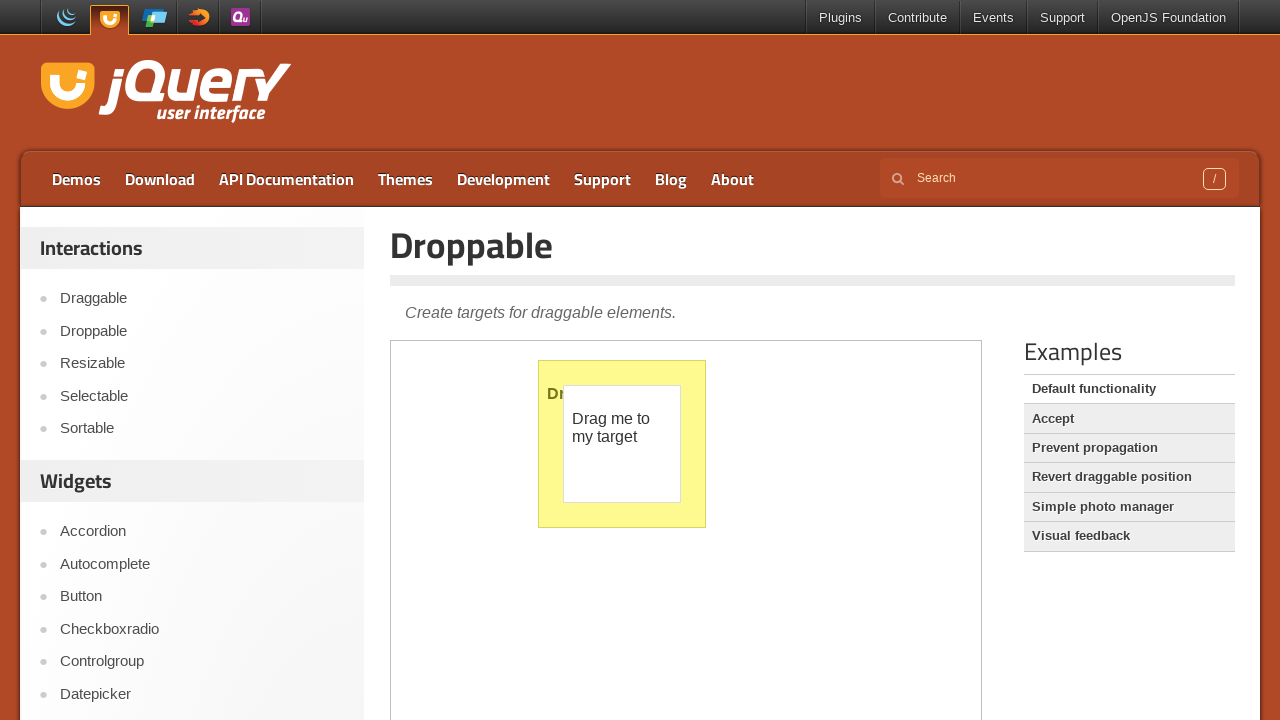

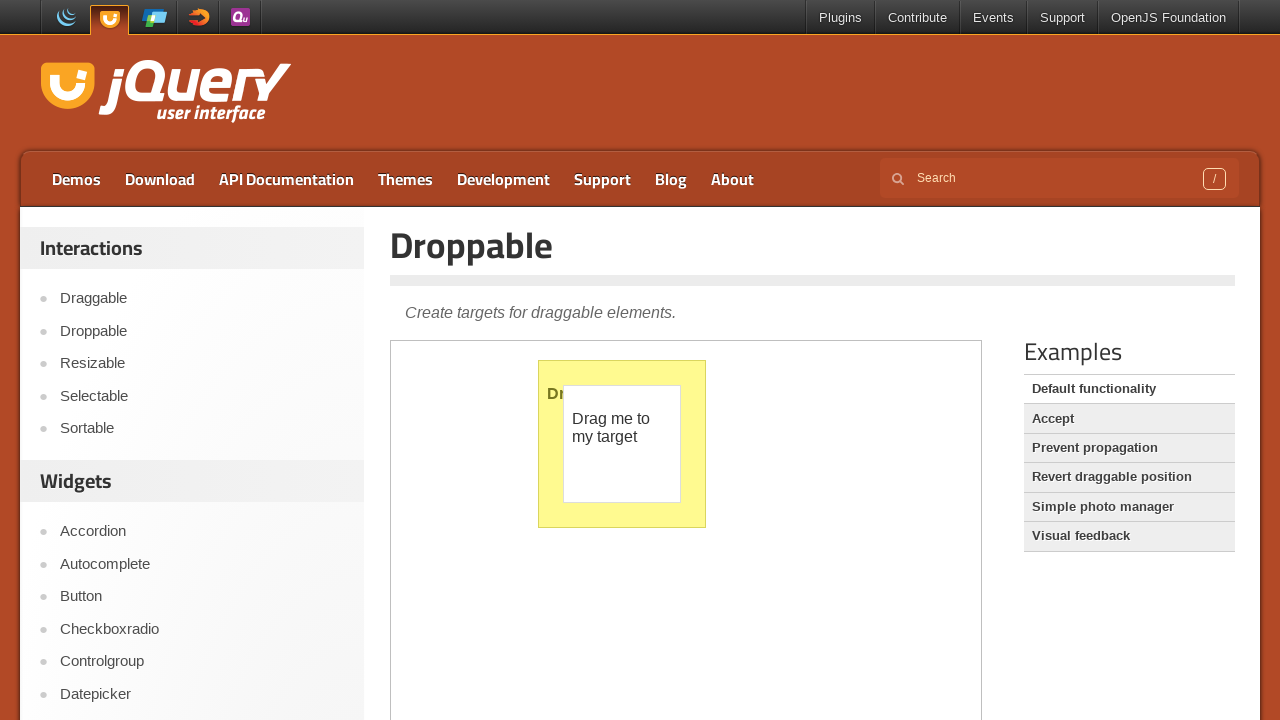